Tests passenger dropdown functionality by opening the passenger selector panel, incrementing the adult count 4 times using the increment button, and then closing the panel.

Starting URL: https://rahulshettyacademy.com/dropdownsPractise/

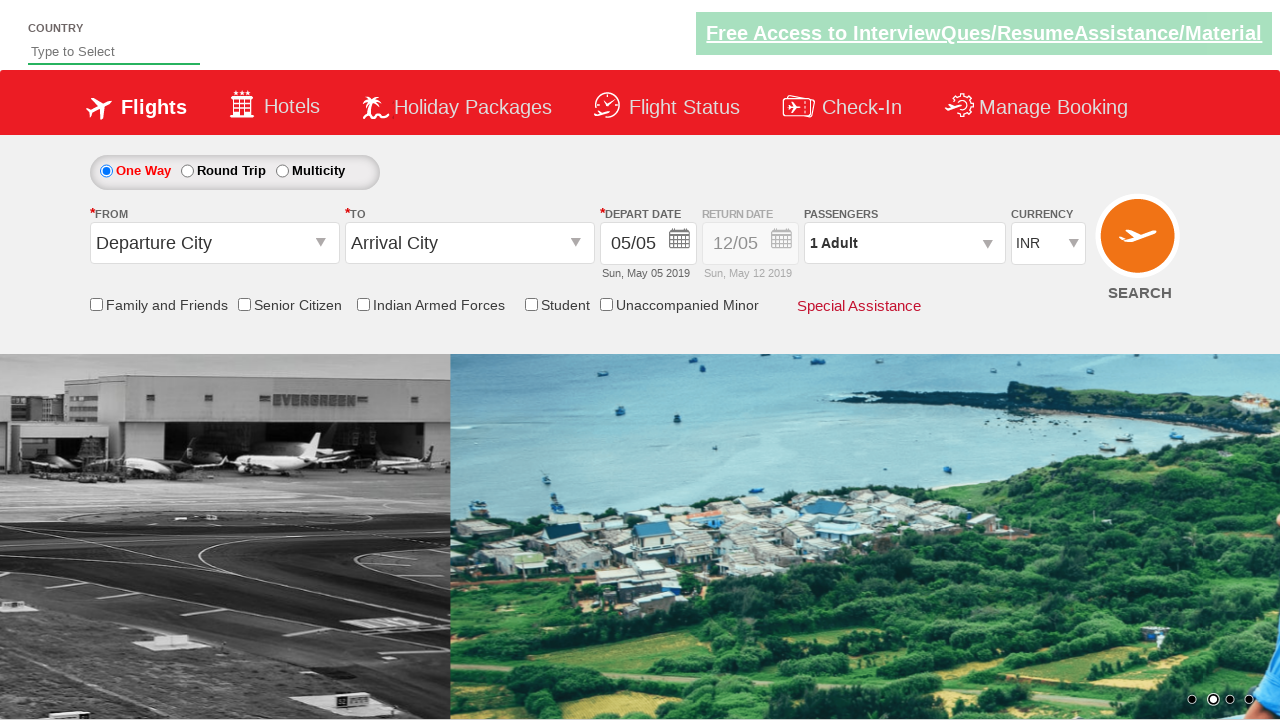

Opened passenger dropdown panel by clicking on passenger info section at (904, 243) on #divpaxinfo
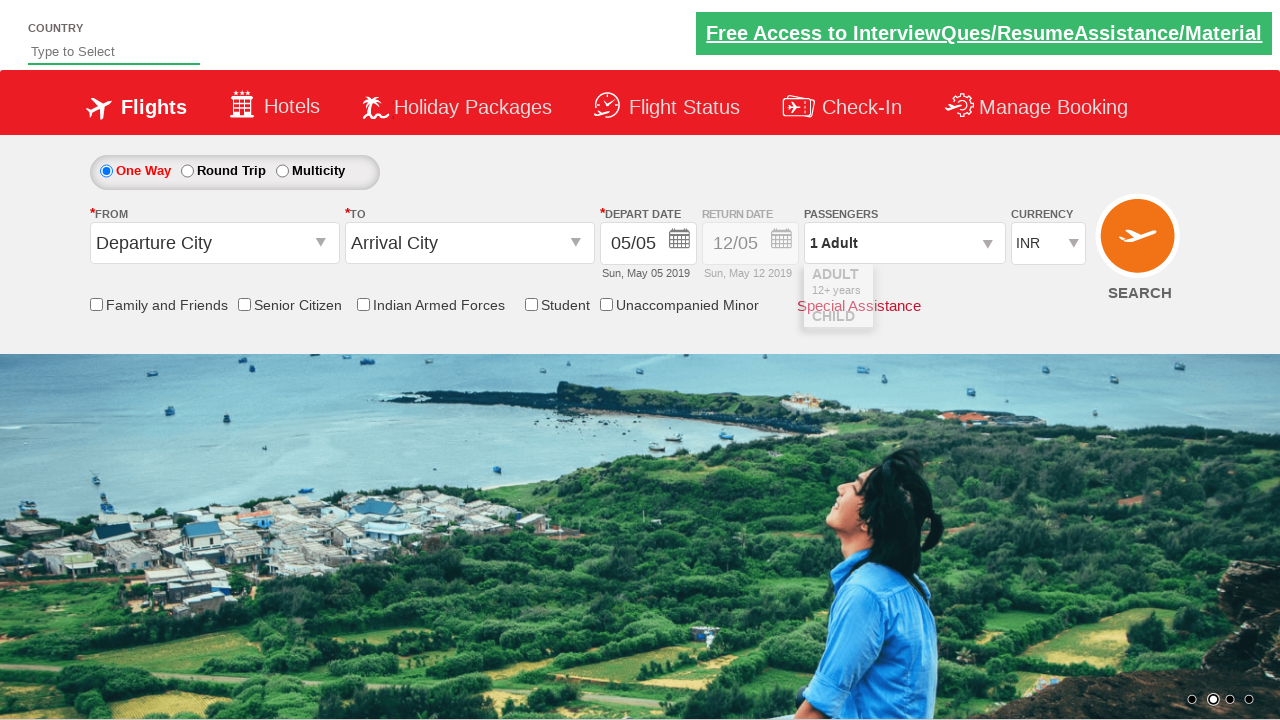

Waited for adult increment button to be visible
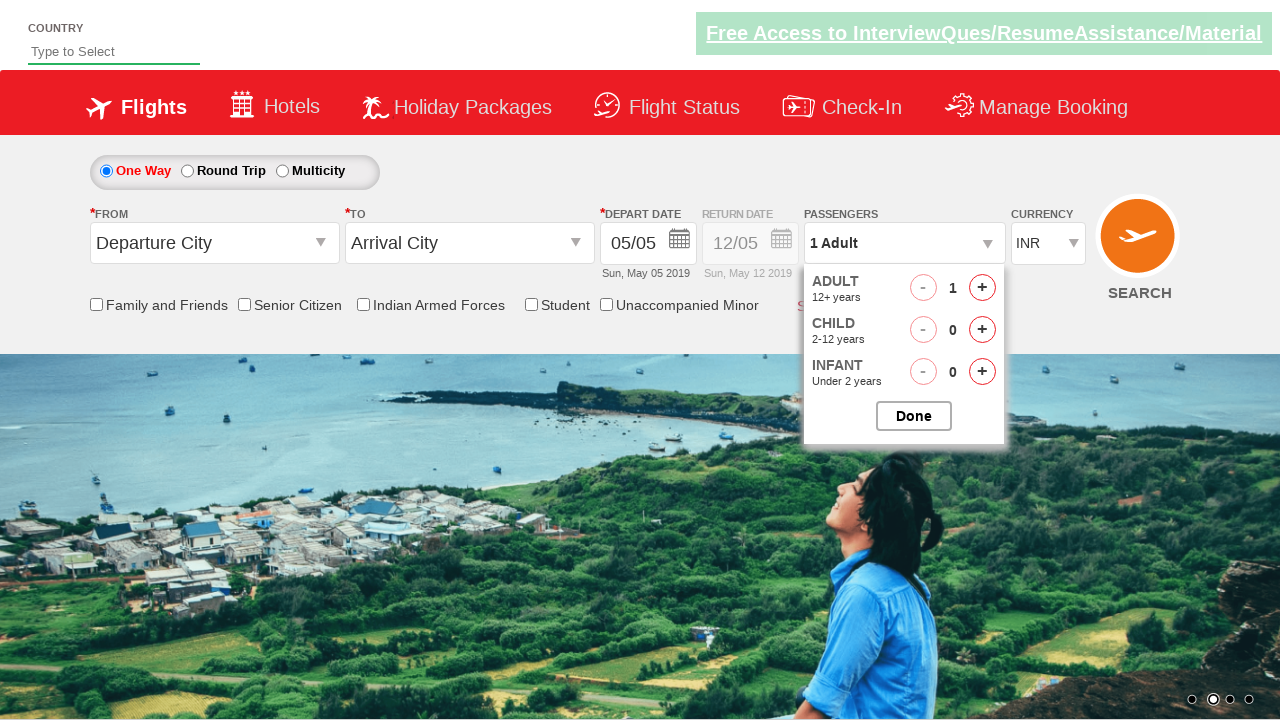

Clicked adult increment button (iteration 1/4) at (982, 288) on #hrefIncAdt
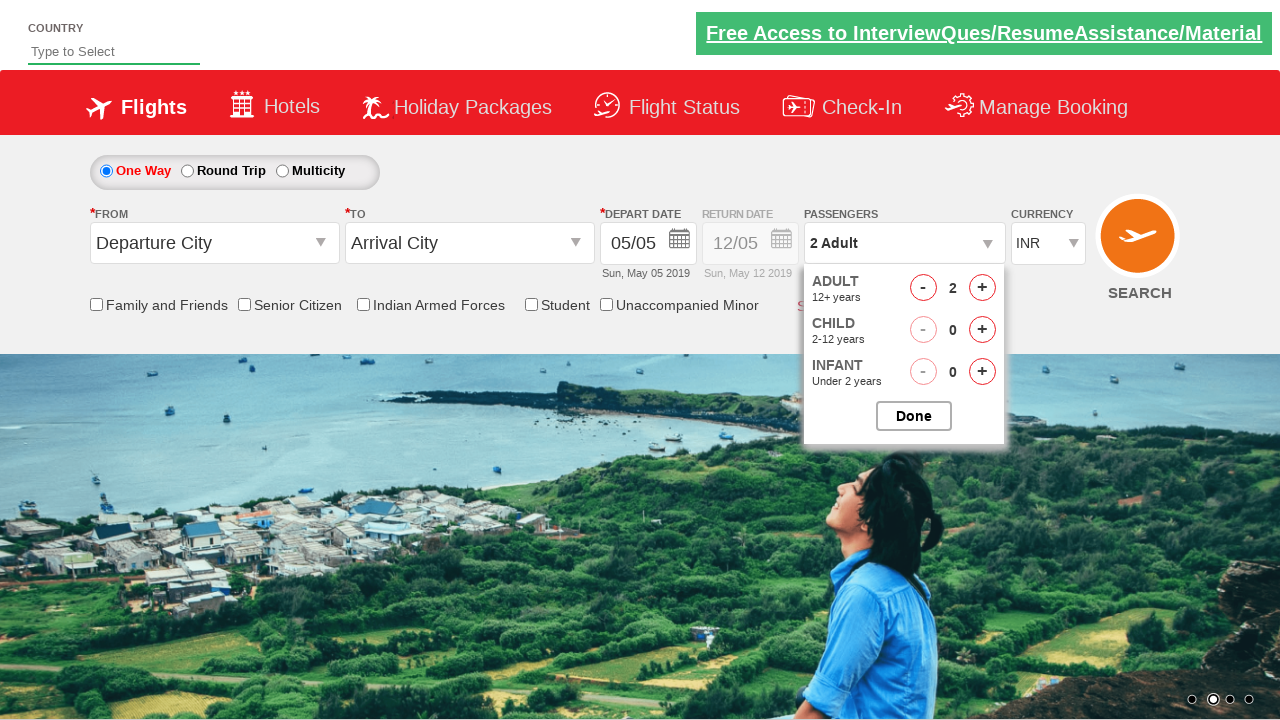

Clicked adult increment button (iteration 2/4) at (982, 288) on #hrefIncAdt
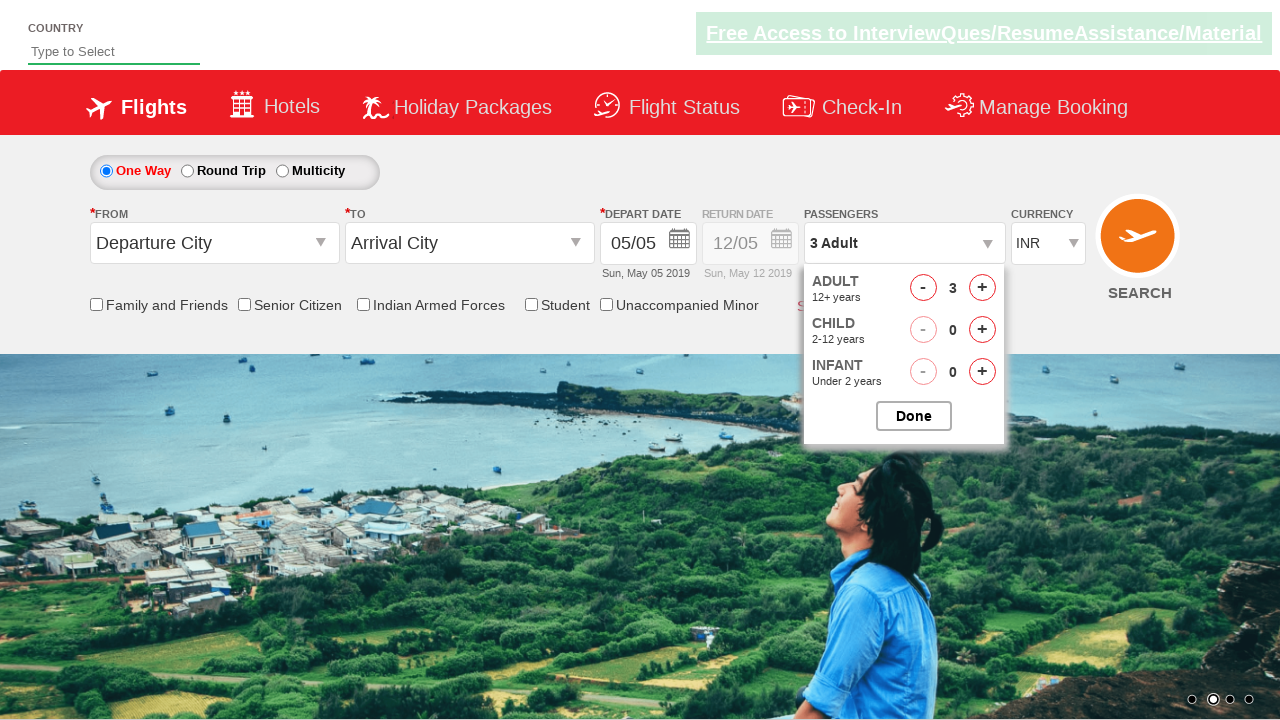

Clicked adult increment button (iteration 3/4) at (982, 288) on #hrefIncAdt
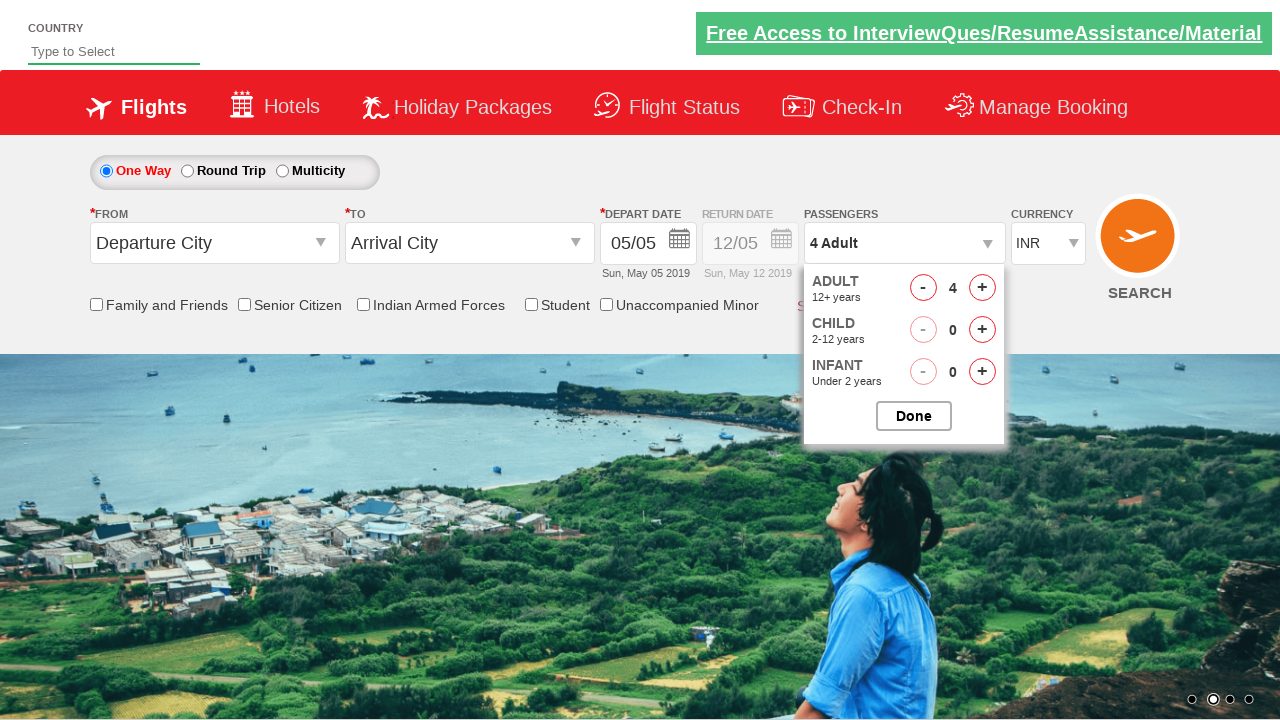

Clicked adult increment button (iteration 4/4) at (982, 288) on #hrefIncAdt
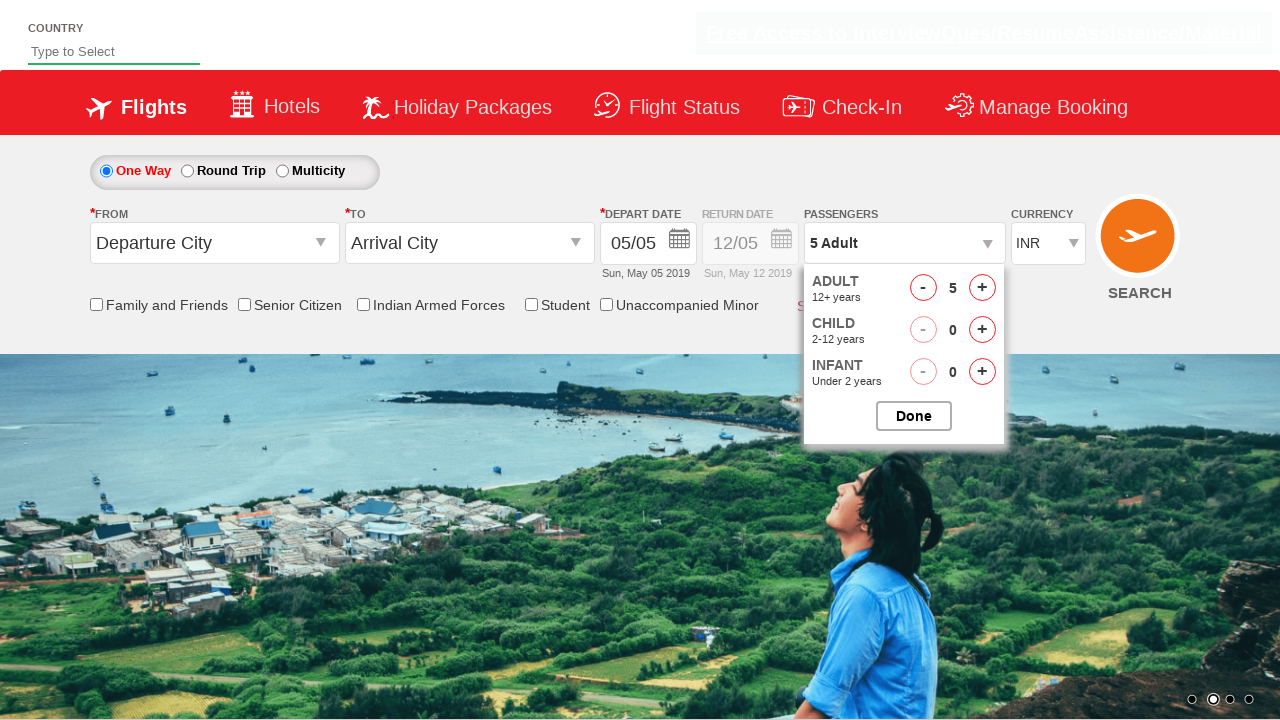

Closed the passenger options panel at (914, 416) on #btnclosepaxoption
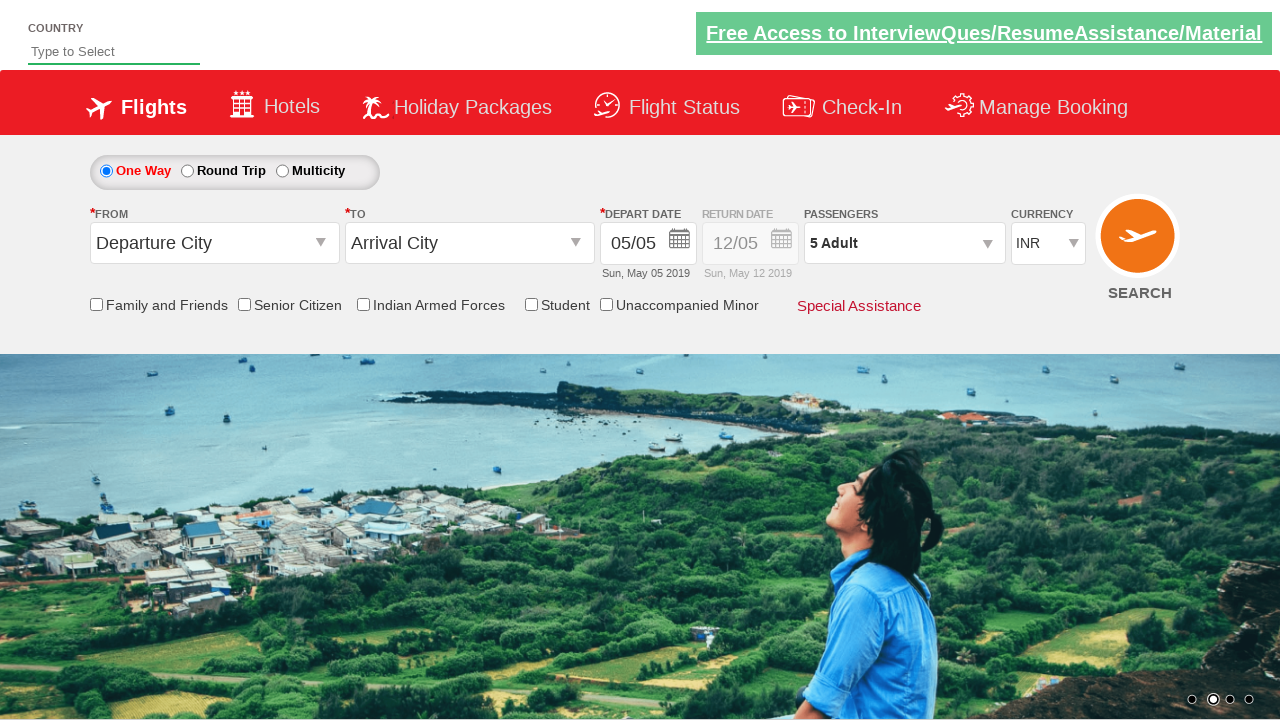

Verified passenger info section is present after updating adult count
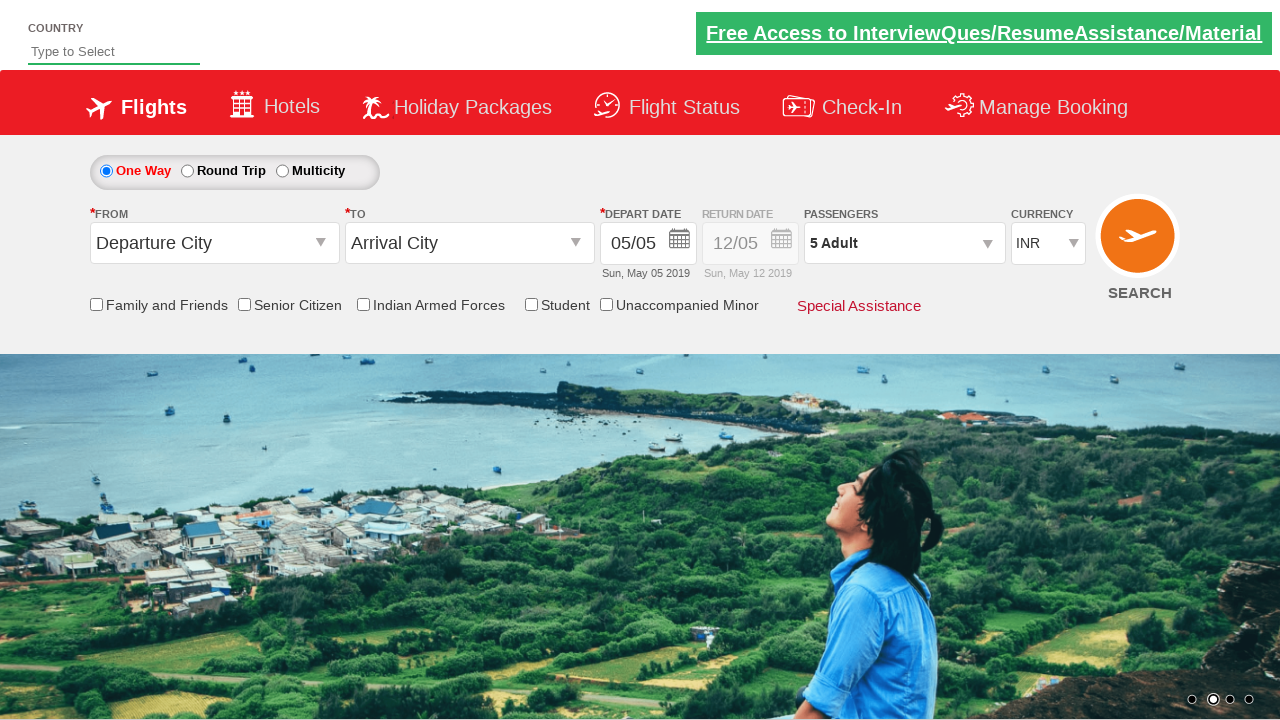

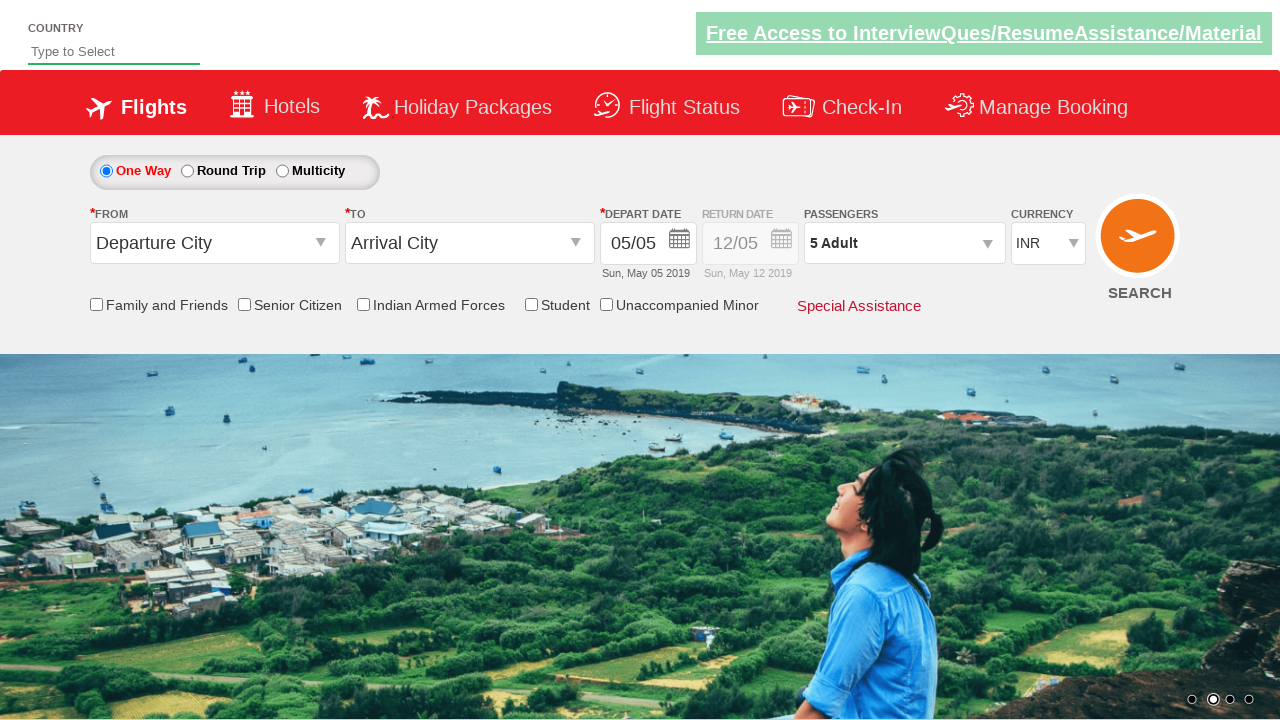